Tests various text input field operations including typing, appending text, checking disabled state, clearing text, retrieving values, and tab navigation

Starting URL: https://leafground.com/input.xhtml

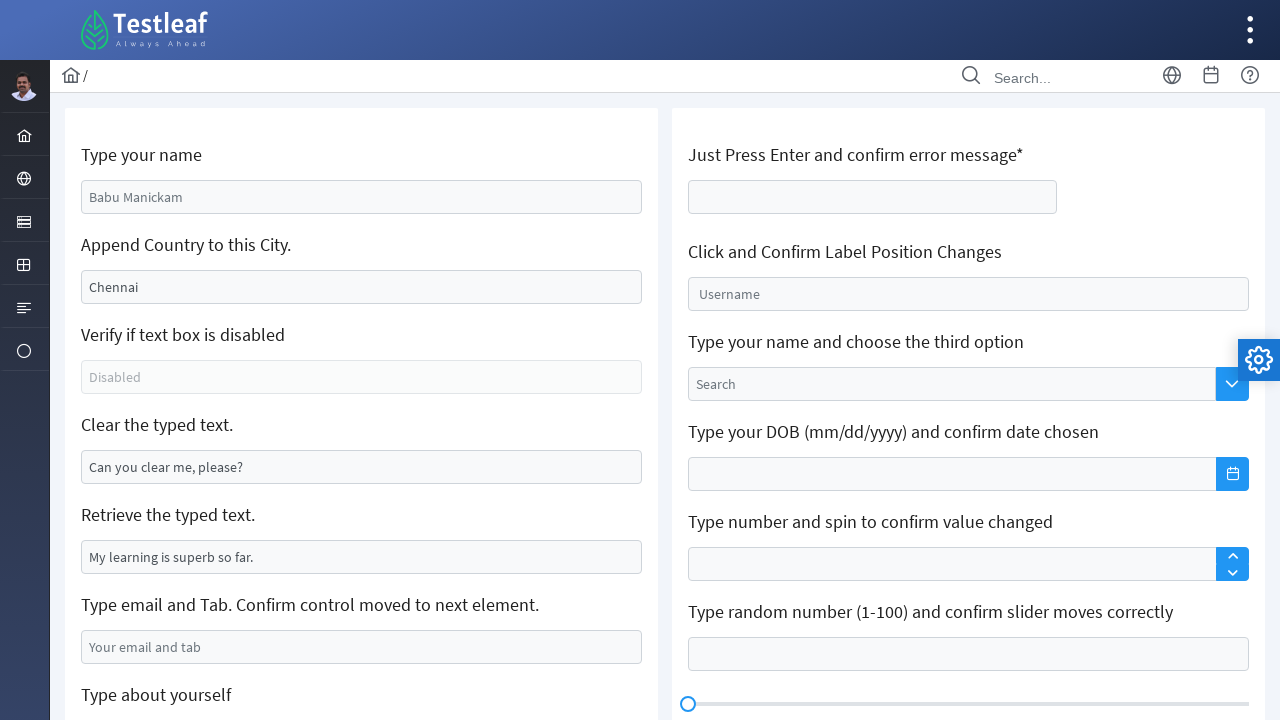

Typed 'Ashan Praboda' in the name field on #j_idt88\:name
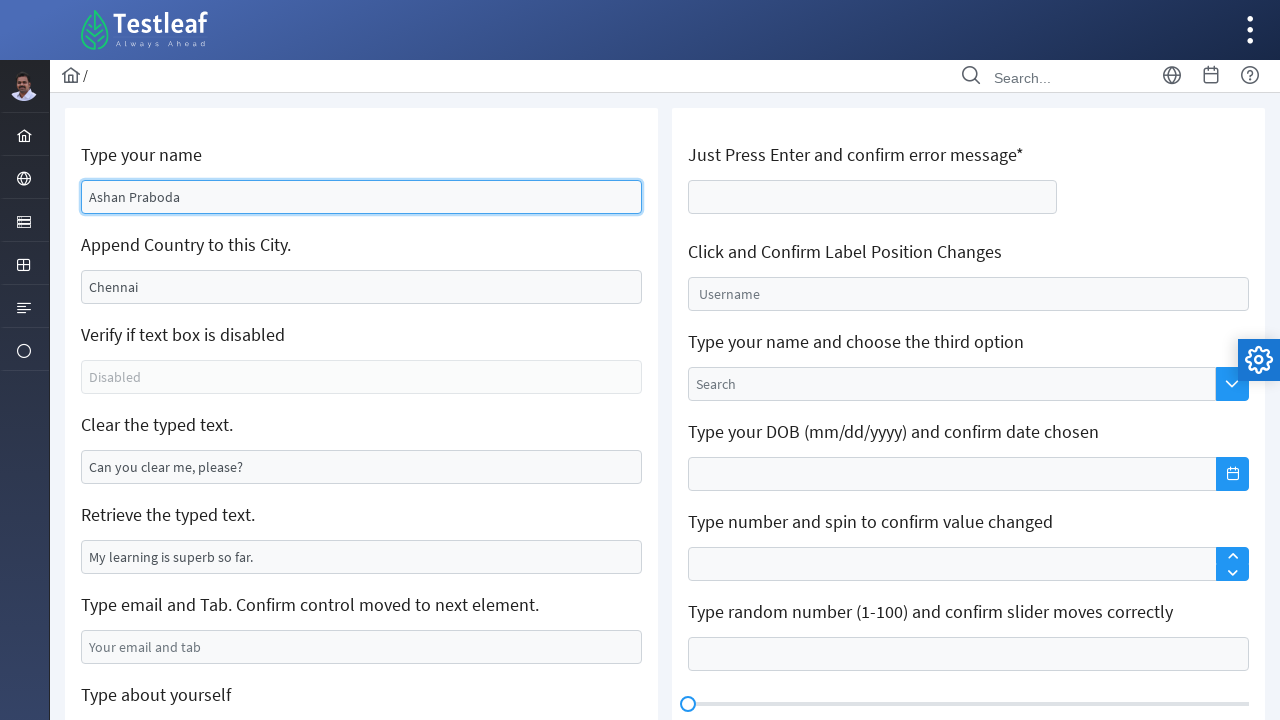

Filled city field with 'India' on #j_idt88\:j_idt91
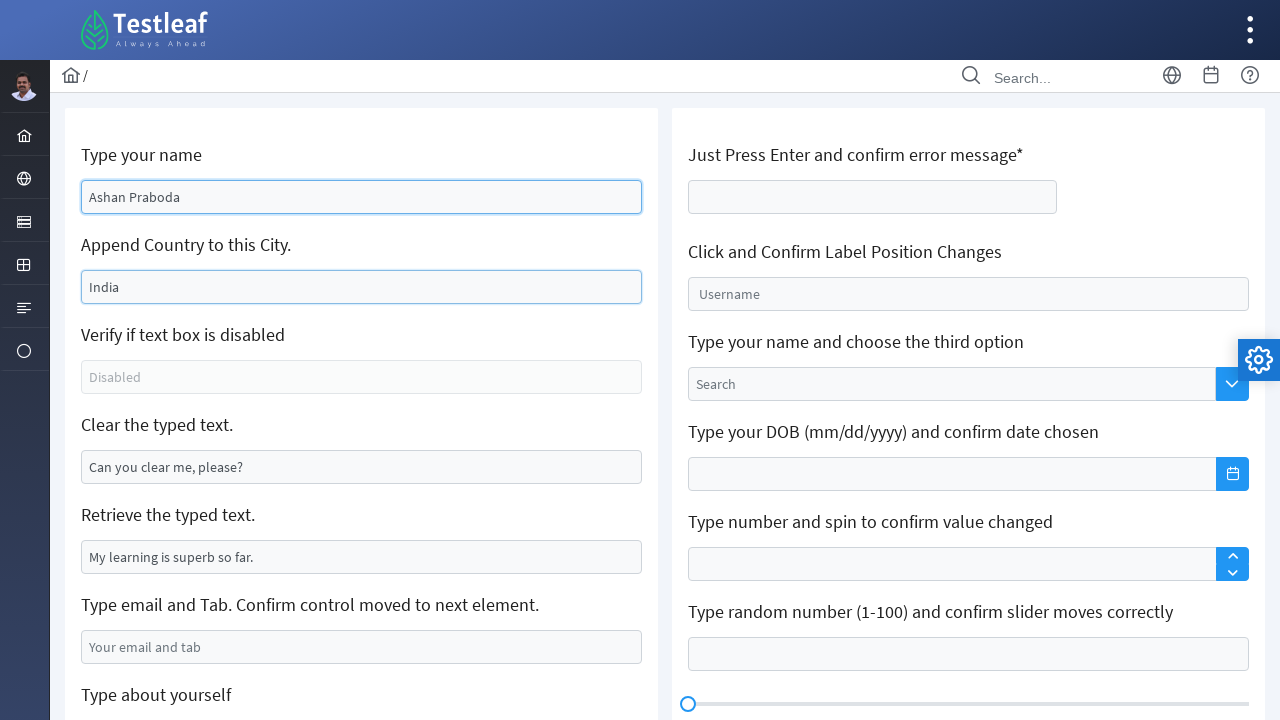

Checked if text box is enabled - result: False
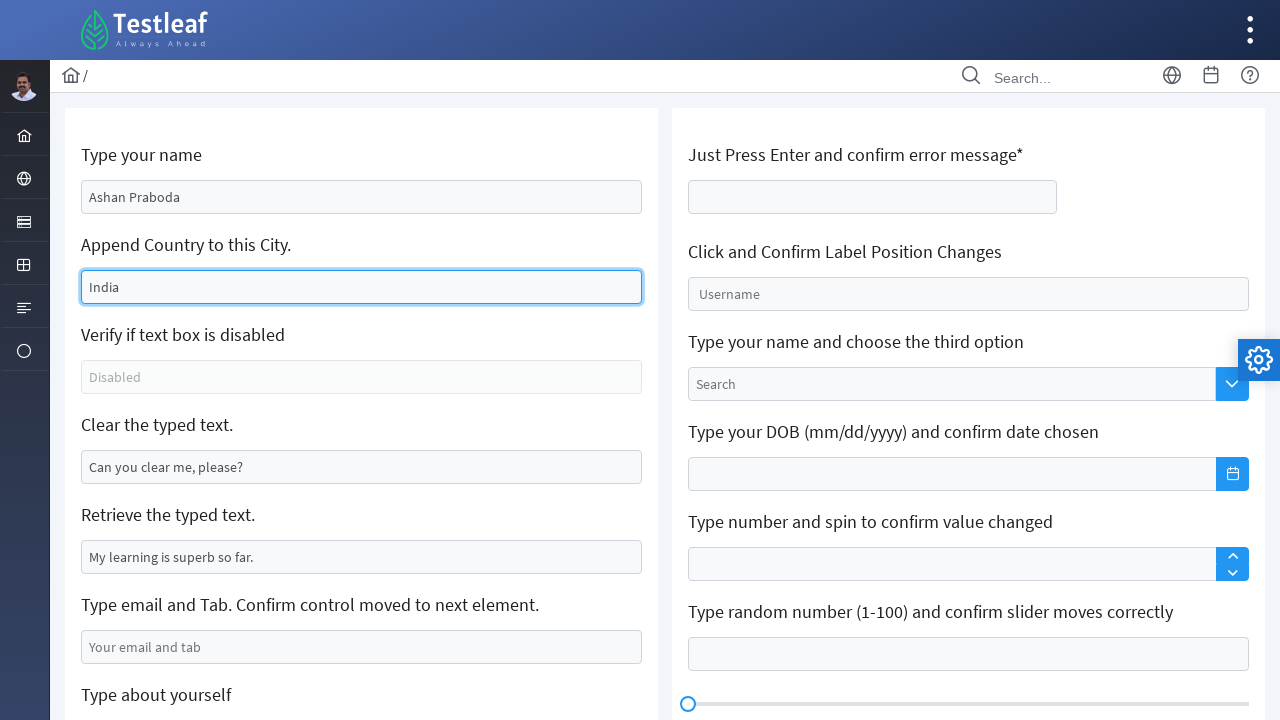

Cleared the text in the field on //*[@id='j_idt88:j_idt95']
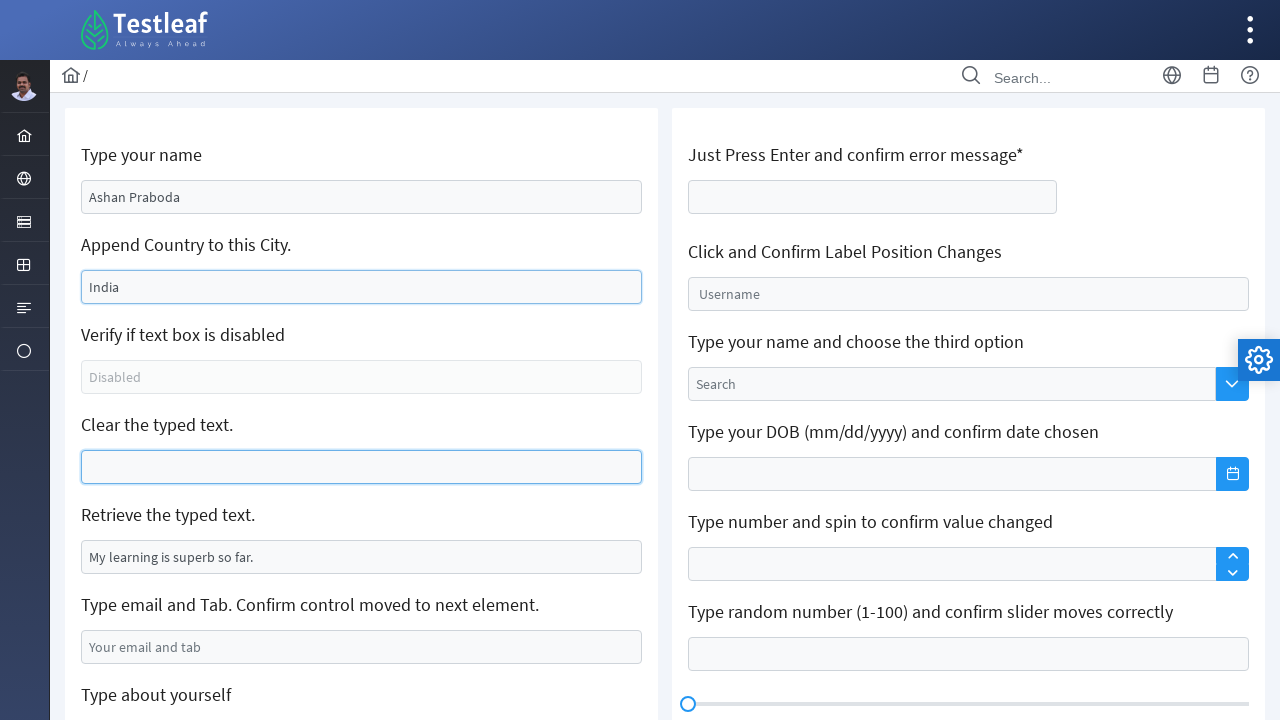

Retrieved value from text field - value: My learning is superb so far.
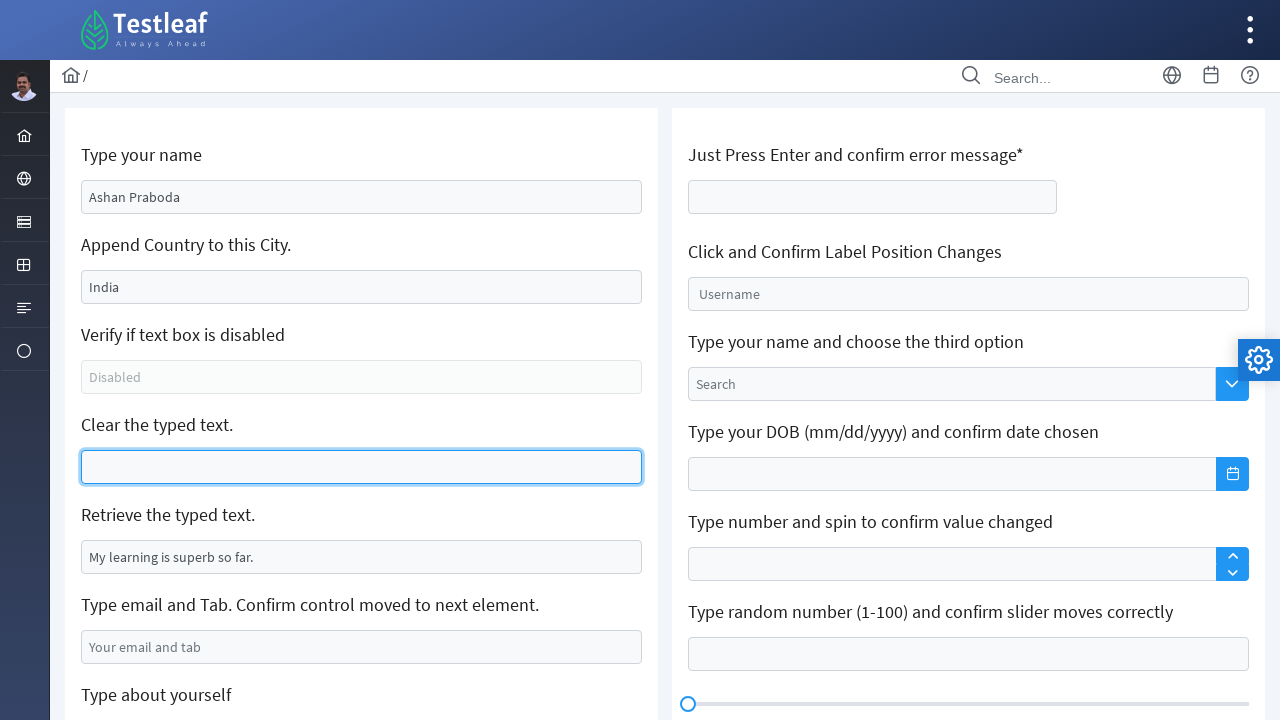

Typed 'ashan@gmail.com' in the email field on #j_idt88\:j_idt99
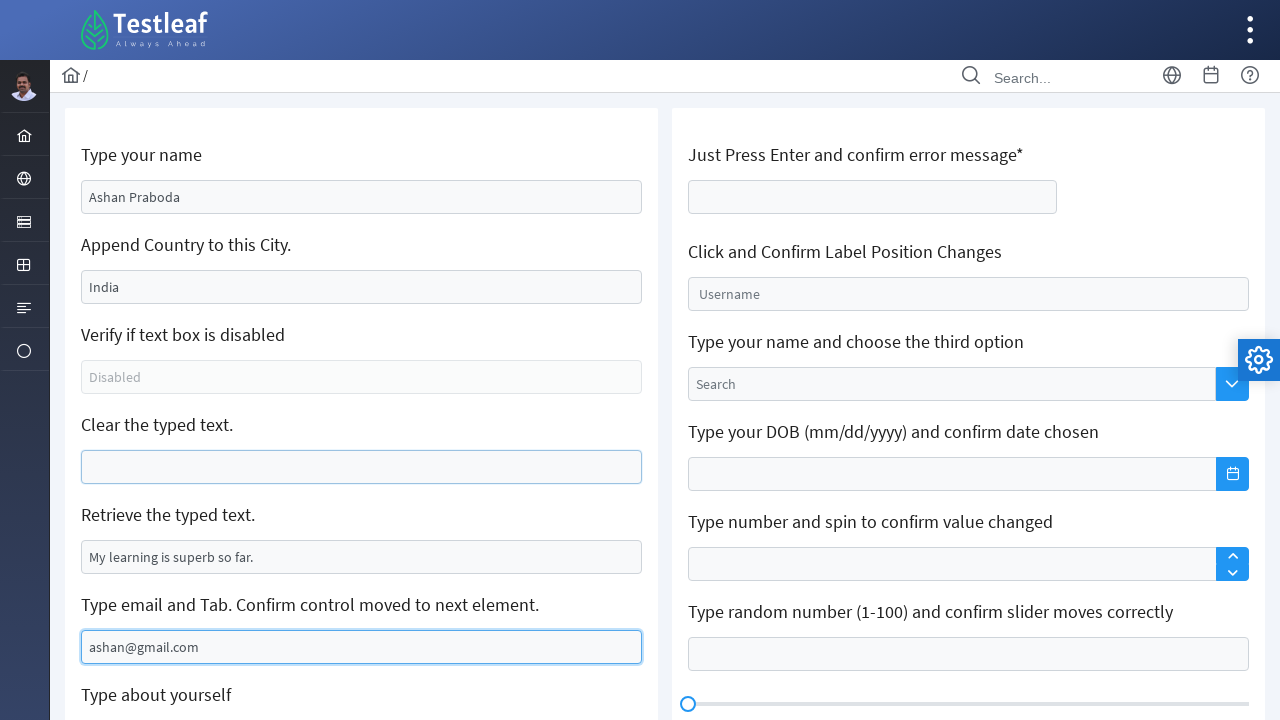

Pressed Tab key to move to next field
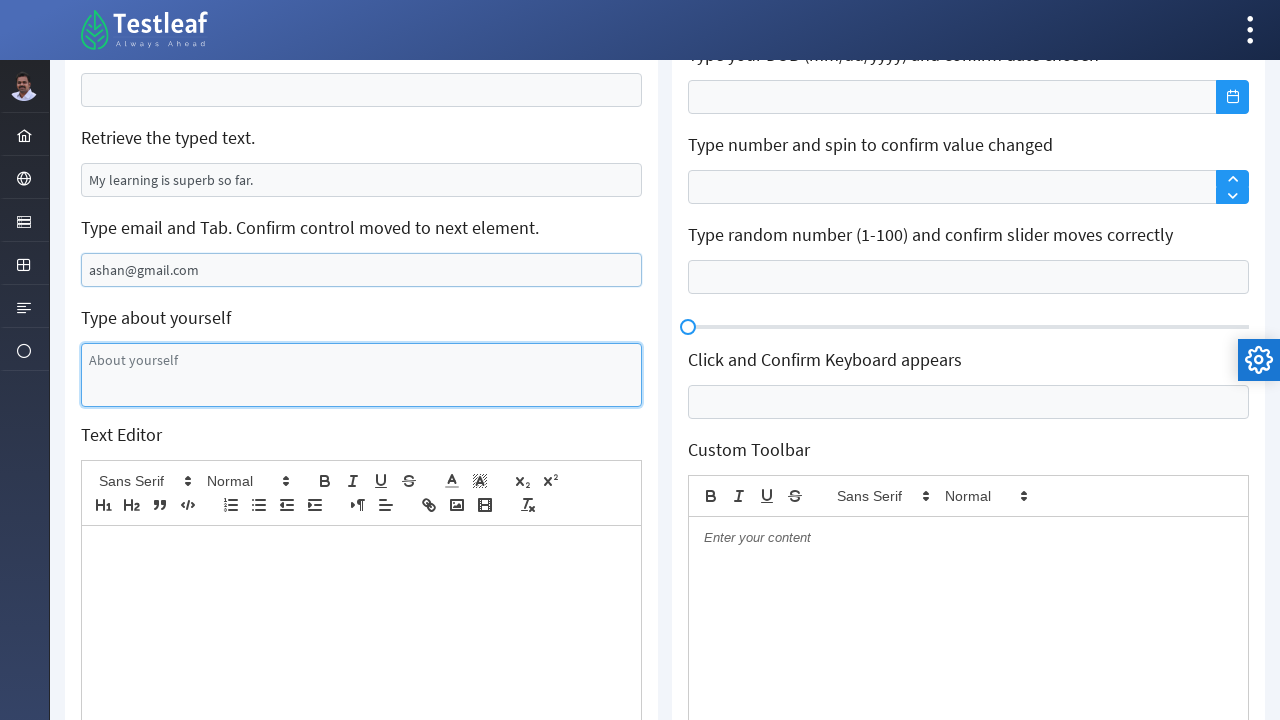

Typed 'Confirmed that goes to next' in the next field after tab navigation
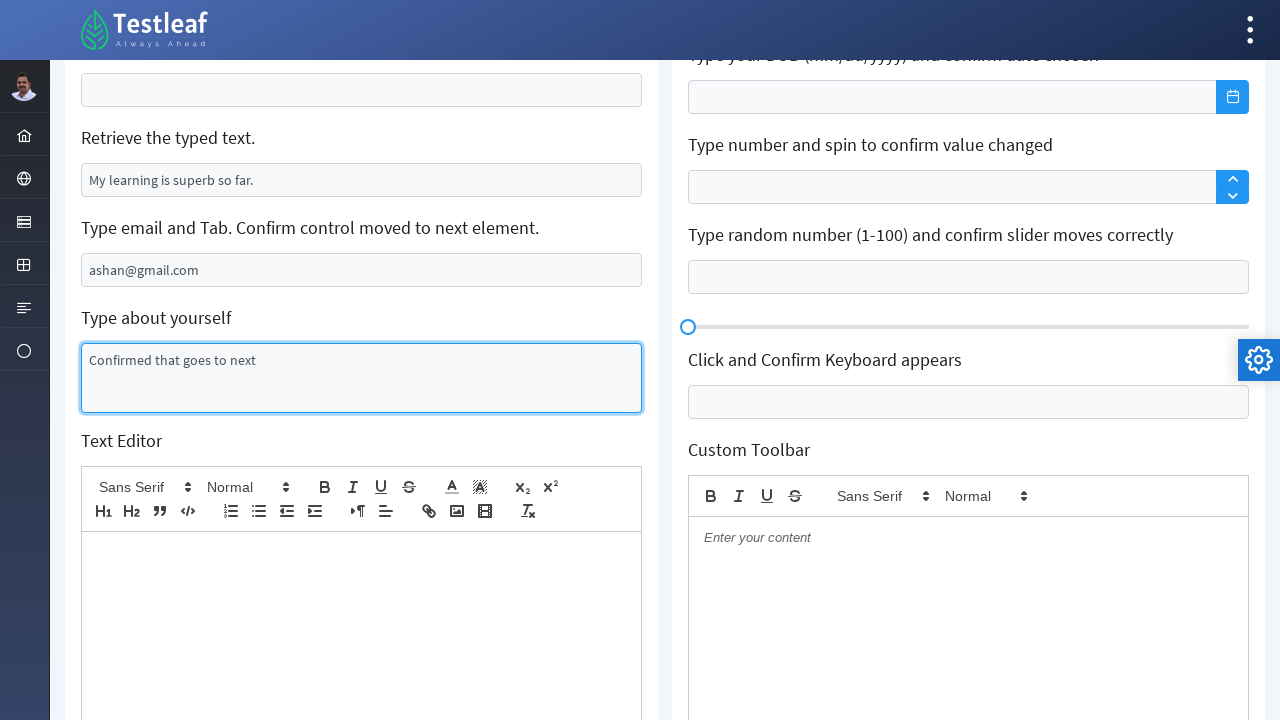

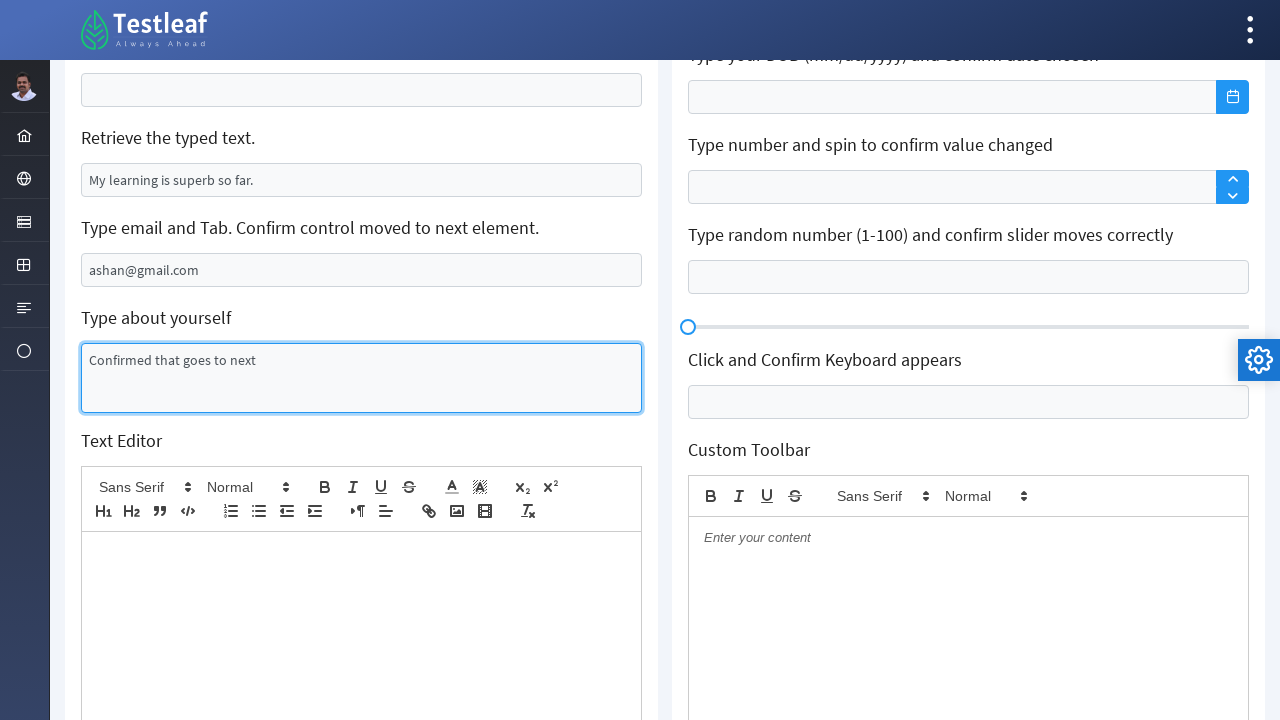